Tests JavaScript alert handling by clicking a button that triggers an alert, verifying the alert text, accepting the alert, and confirming the button is still enabled after dismissing the alert.

Starting URL: https://the-internet.herokuapp.com/javascript_alerts

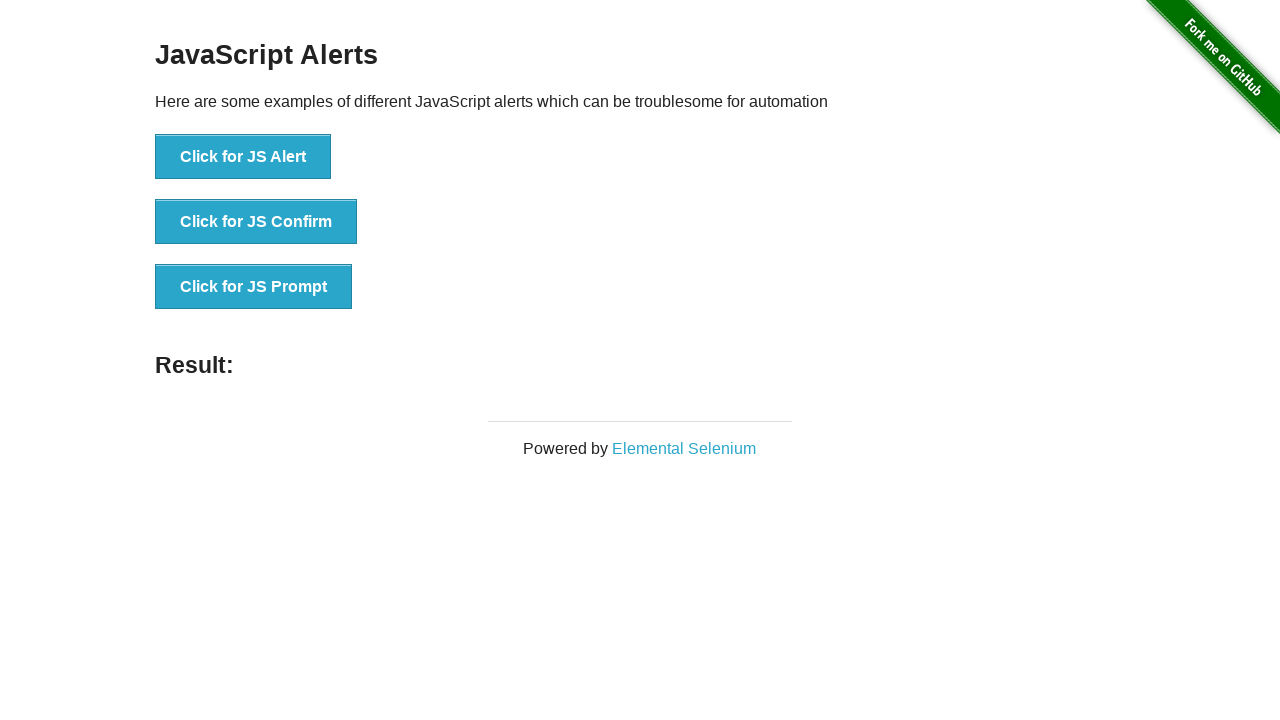

Navigated to JavaScript alerts test page
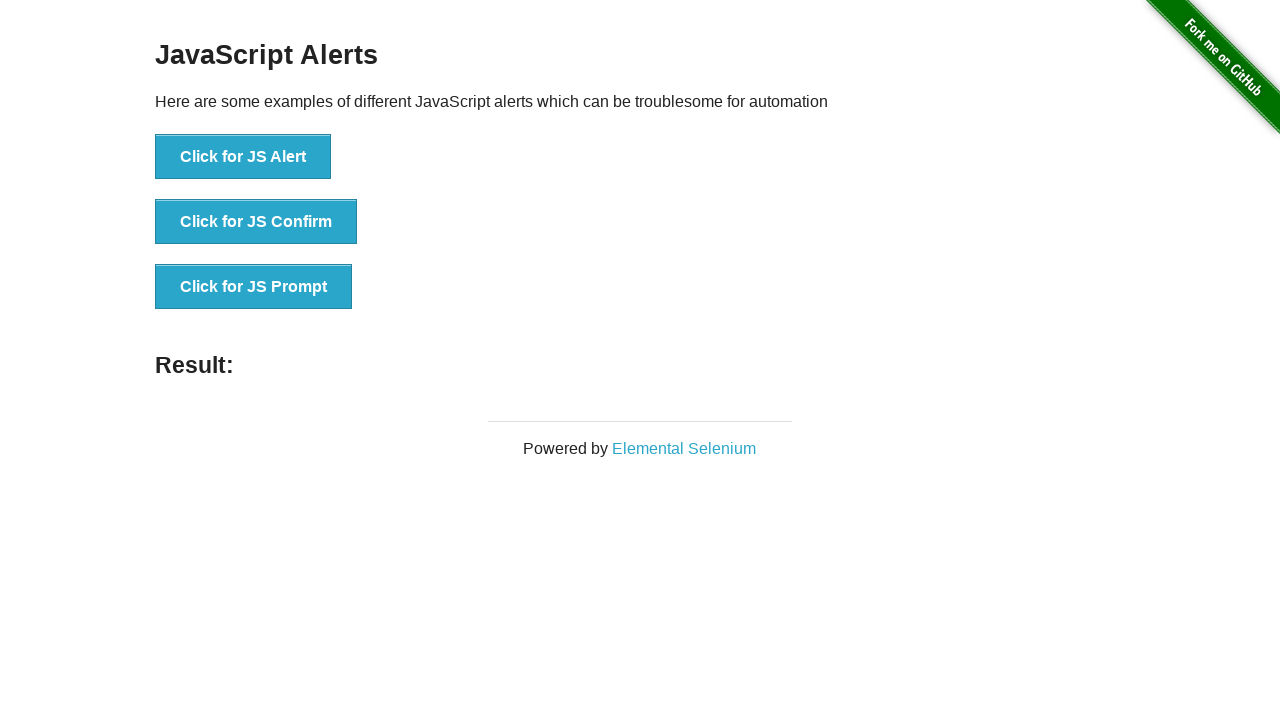

Clicked the JS Alert button to trigger alert at (243, 157) on xpath=//*[text()='Click for JS Alert']
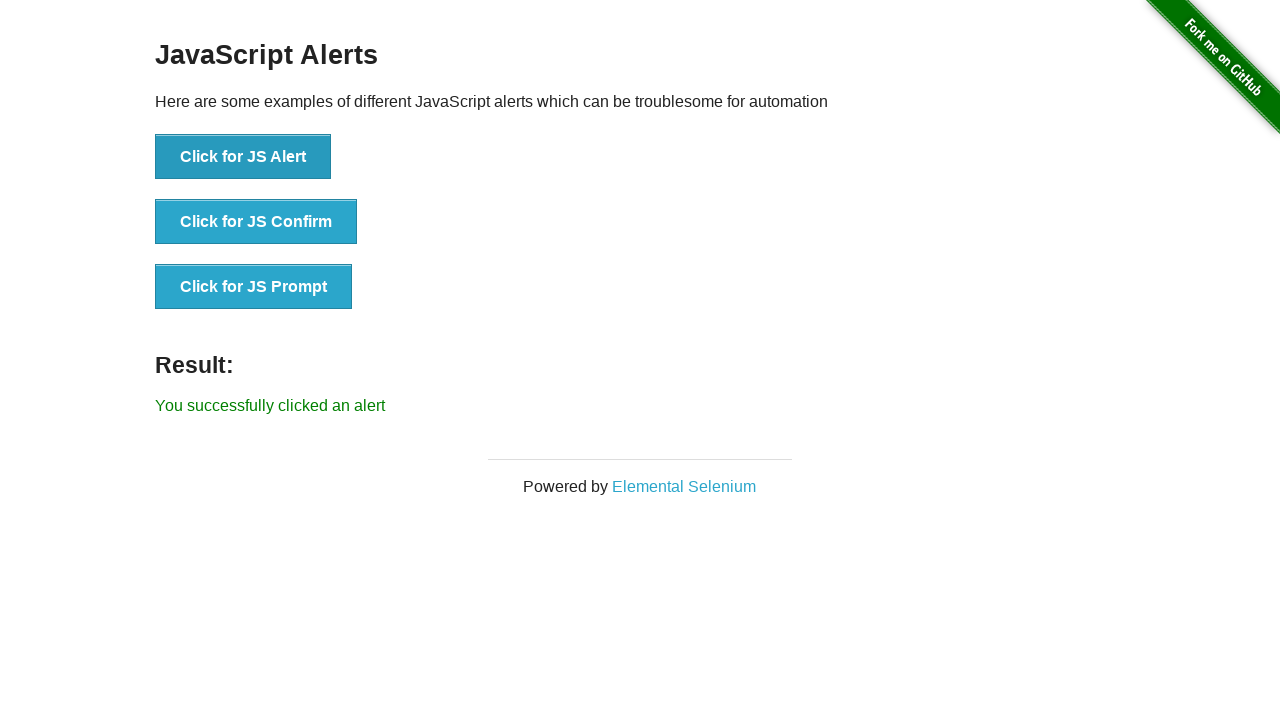

Clicked the JS Alert button and triggered dialog handler at (243, 157) on xpath=//button[text()='Click for JS Alert']
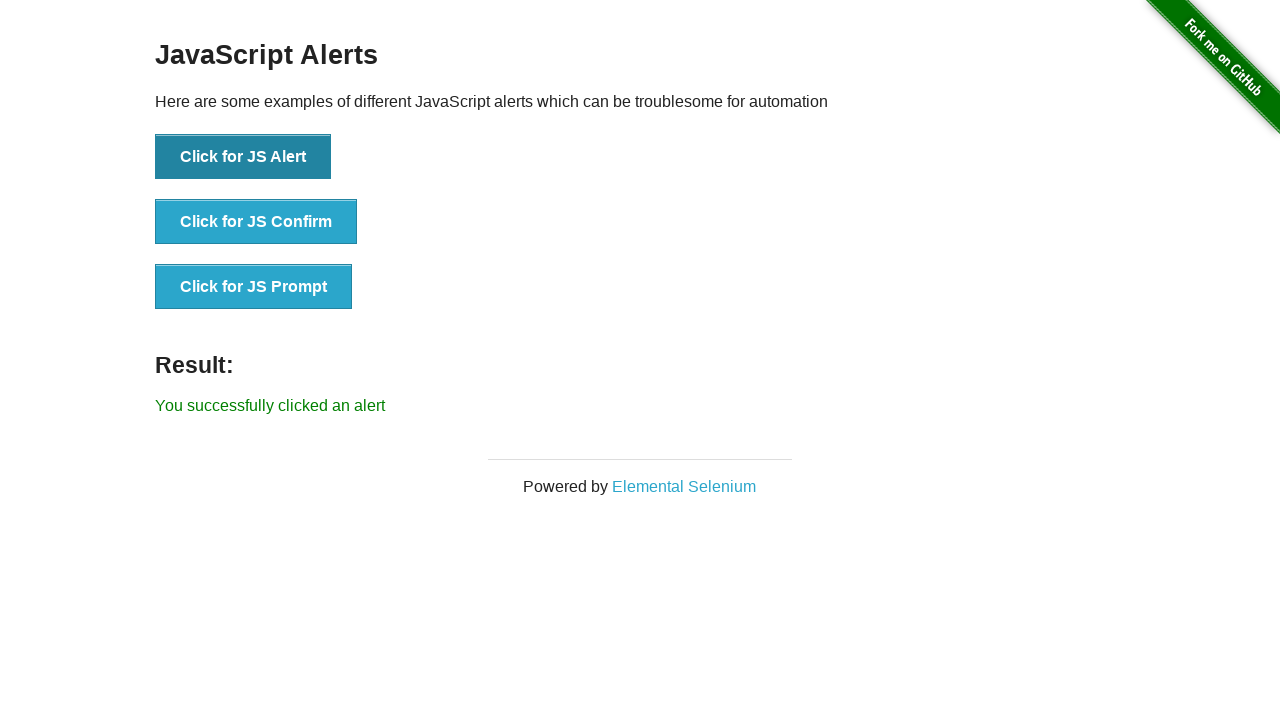

Waited 500ms for alert processing
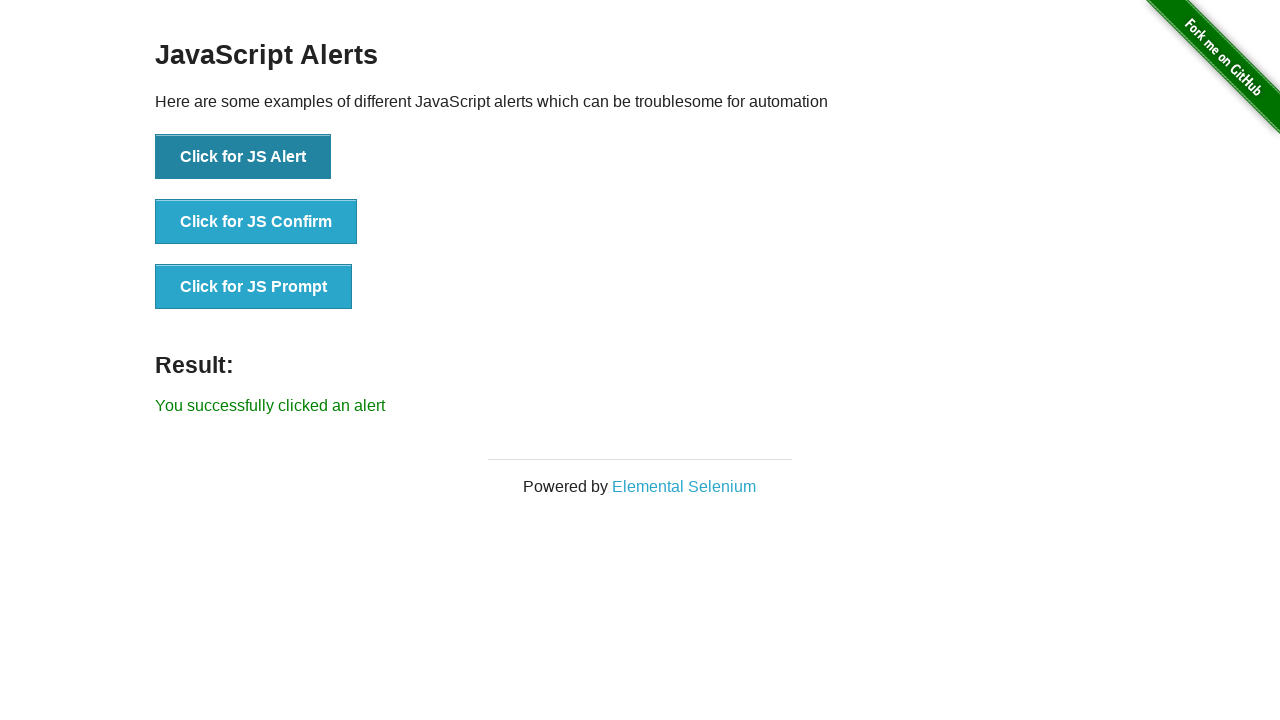

Verified that the JS Alert button is still enabled after dismissing the alert
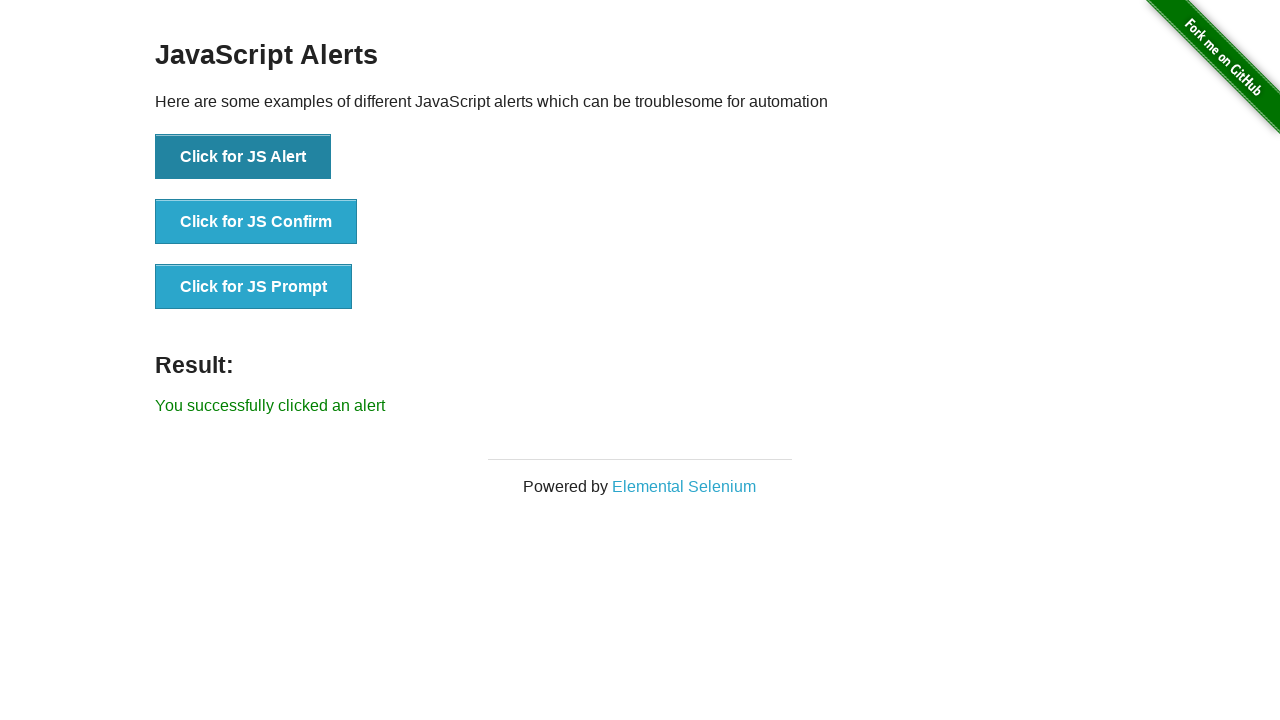

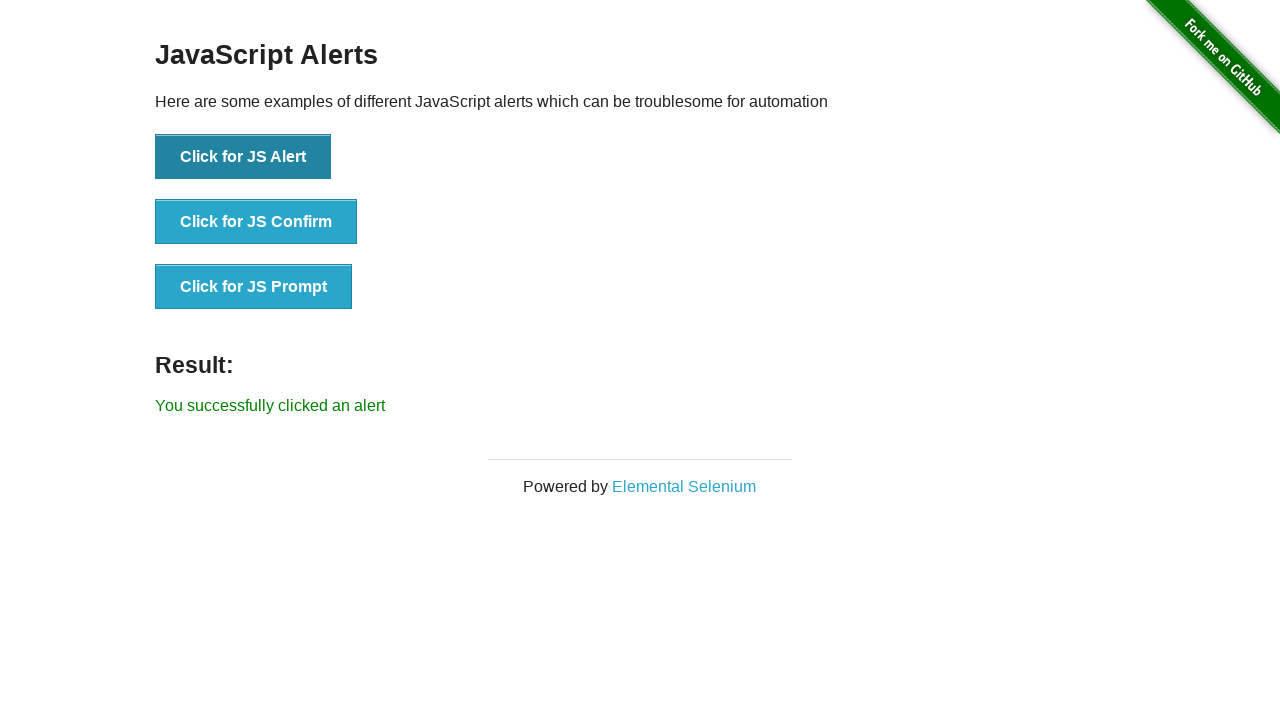